Tests the CSRankings website by waiting for the page to load, then interacting with region dropdown menus by clicking through each available option.

Starting URL: https://www.csrankings.org

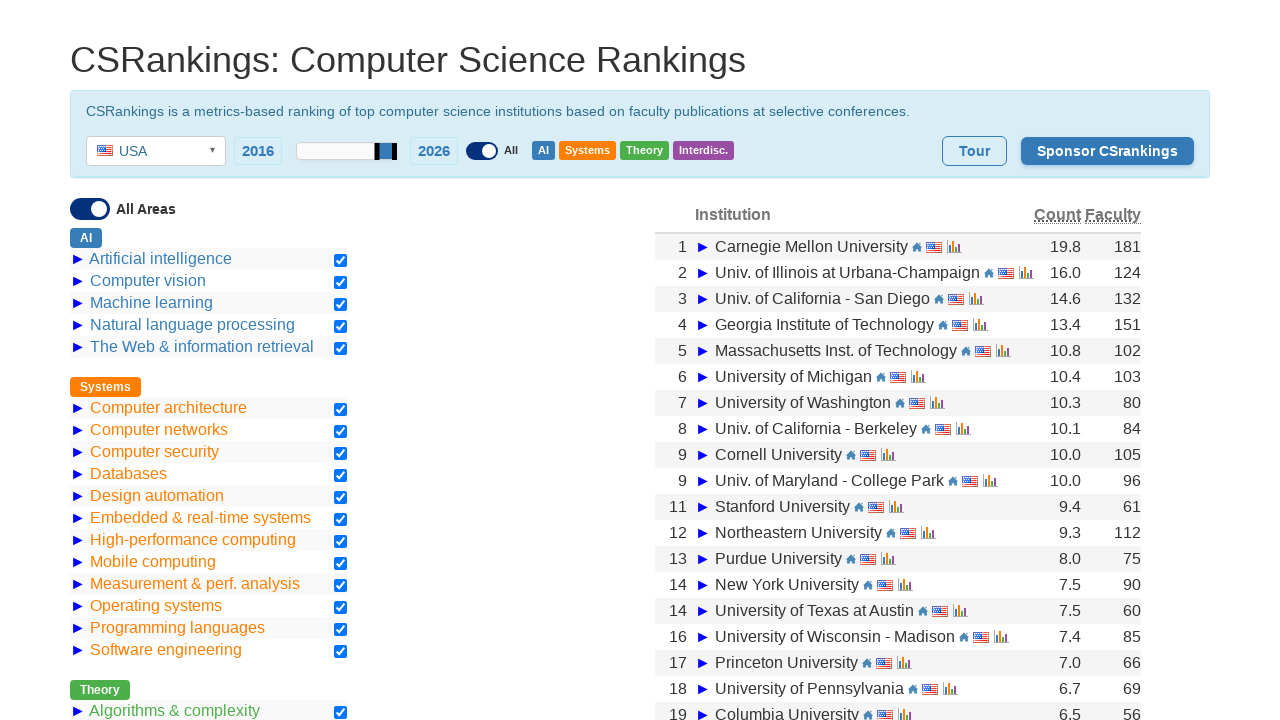

Waited for page body to load
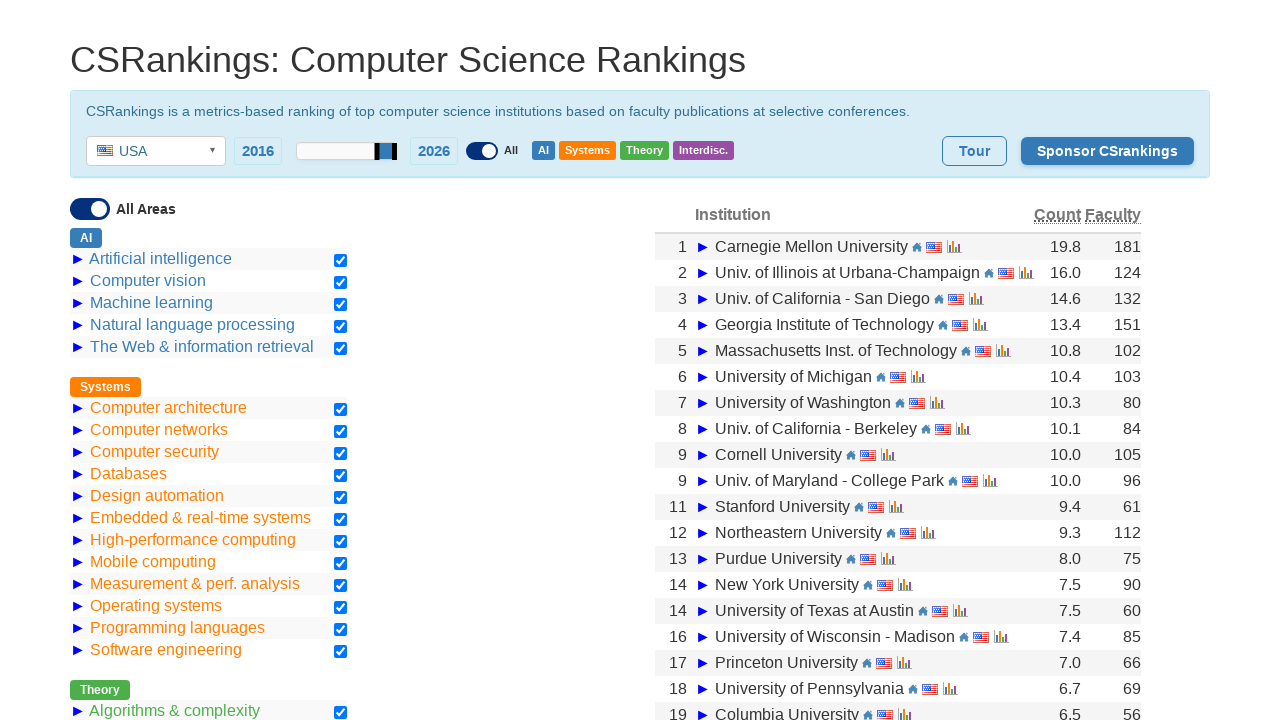

Waited for loading overlay to disappear
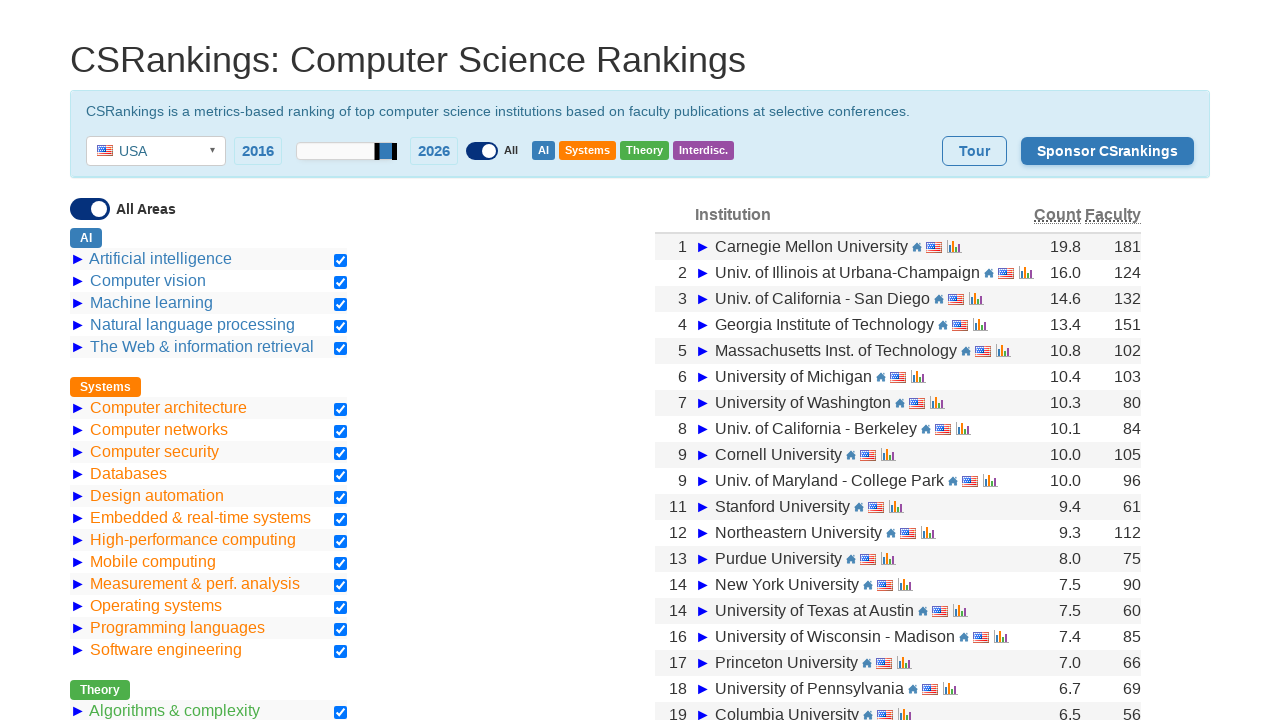

Found all region dropdowns
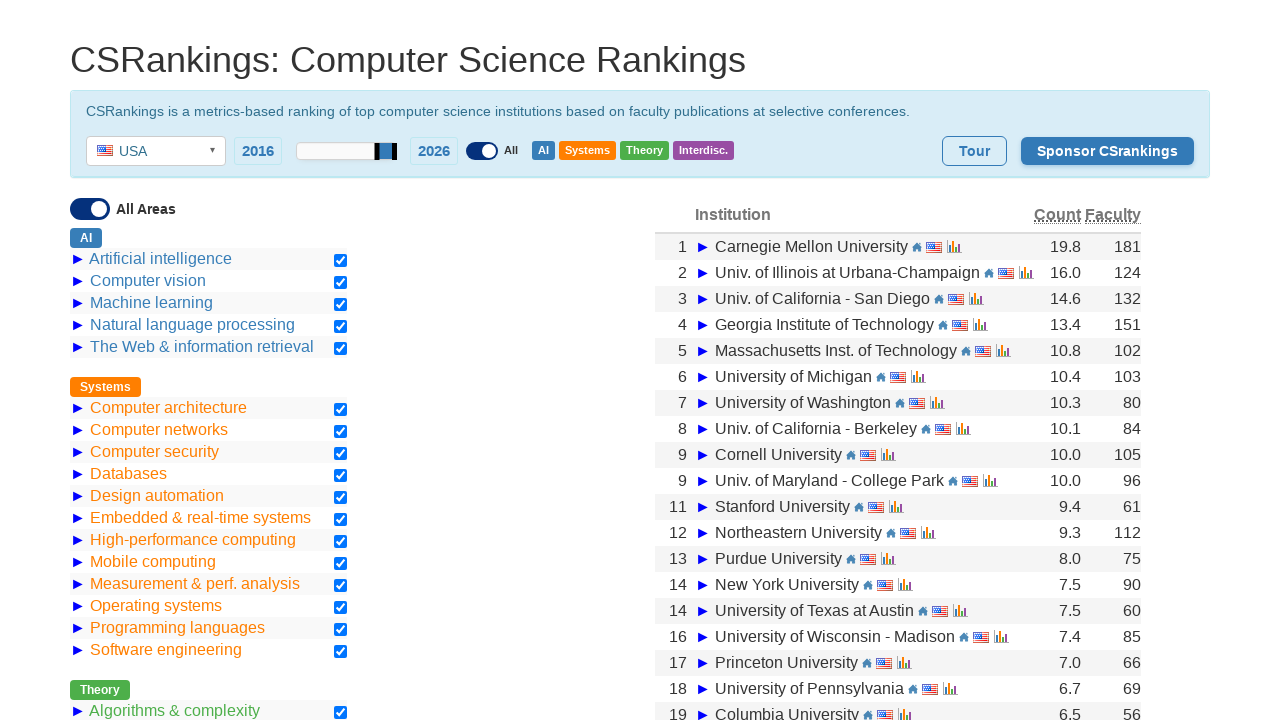

Encountered error and skipped to next dropdown: Locator.click: Timeout 60000ms exceeded.
Call log:
  - waiting for locator("#regions").first
  -     - locator resolved to <select id="regions" name="regions" title="Filter by country, region, or continent">…</select>
  -   - attempting click action
  -     2 × waiting for element to be visible, enabled and stable
  -       - element is not visible
  -     - retrying click action
  -     - waiting 20ms
  -     2 × waiting for element to be visible, enabled and stable
  -       - element is not visible
  -     - retrying click action
  -       - waiting 100ms
  -     116 × waiting for element to be visible, enabled and stable
  -         - element is not visible
  -       - retrying click action
  -         - waiting 500ms
 on #regions >> nth=0
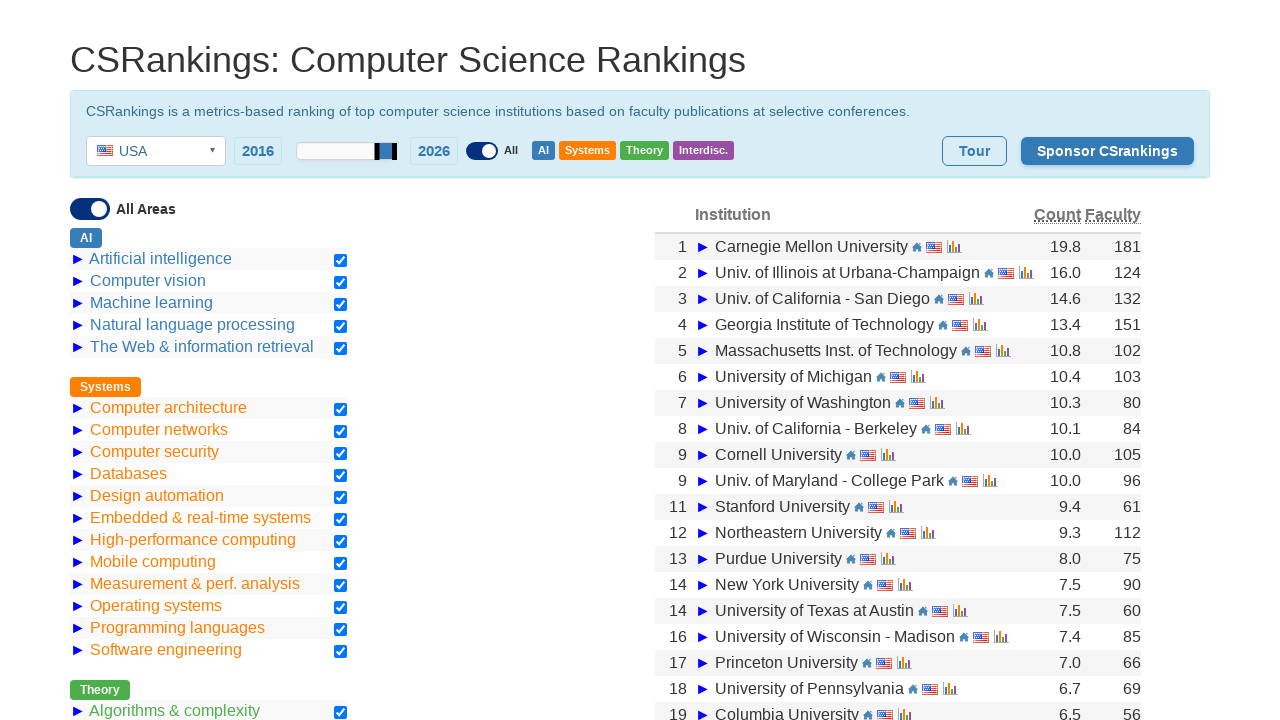

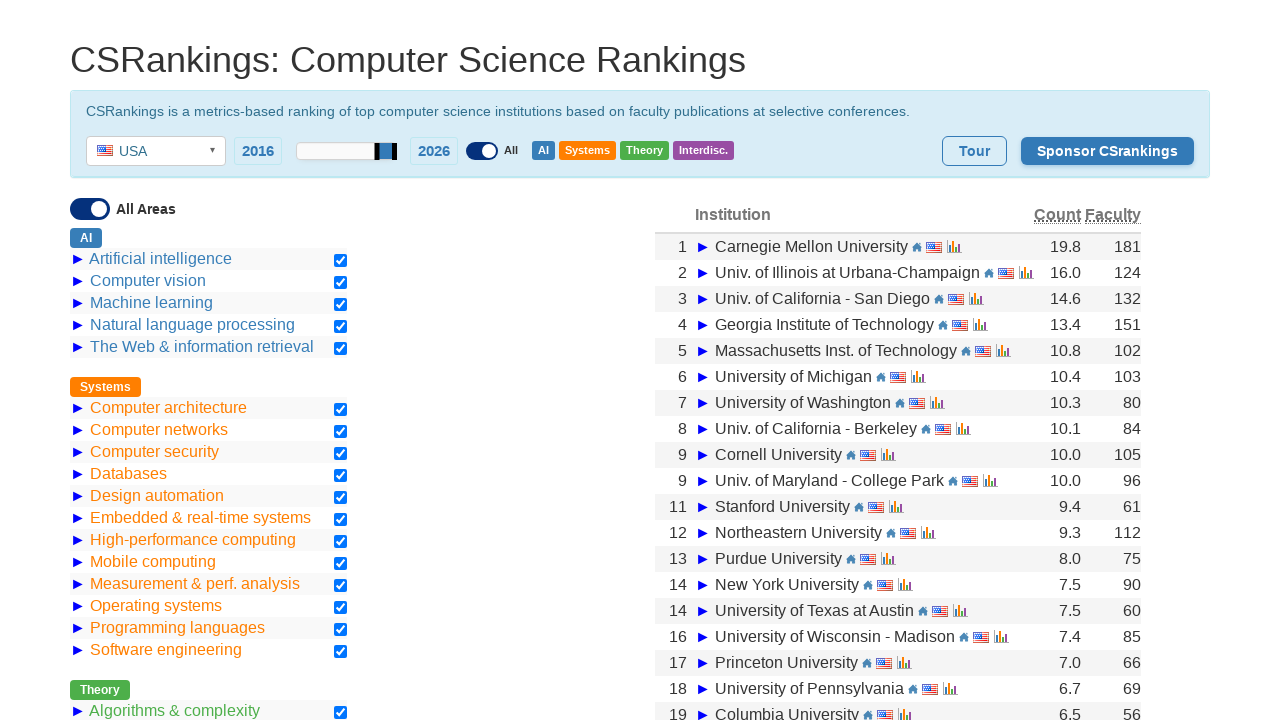